Tests that a todo item is removed when edited to an empty string

Starting URL: https://demo.playwright.dev/todomvc

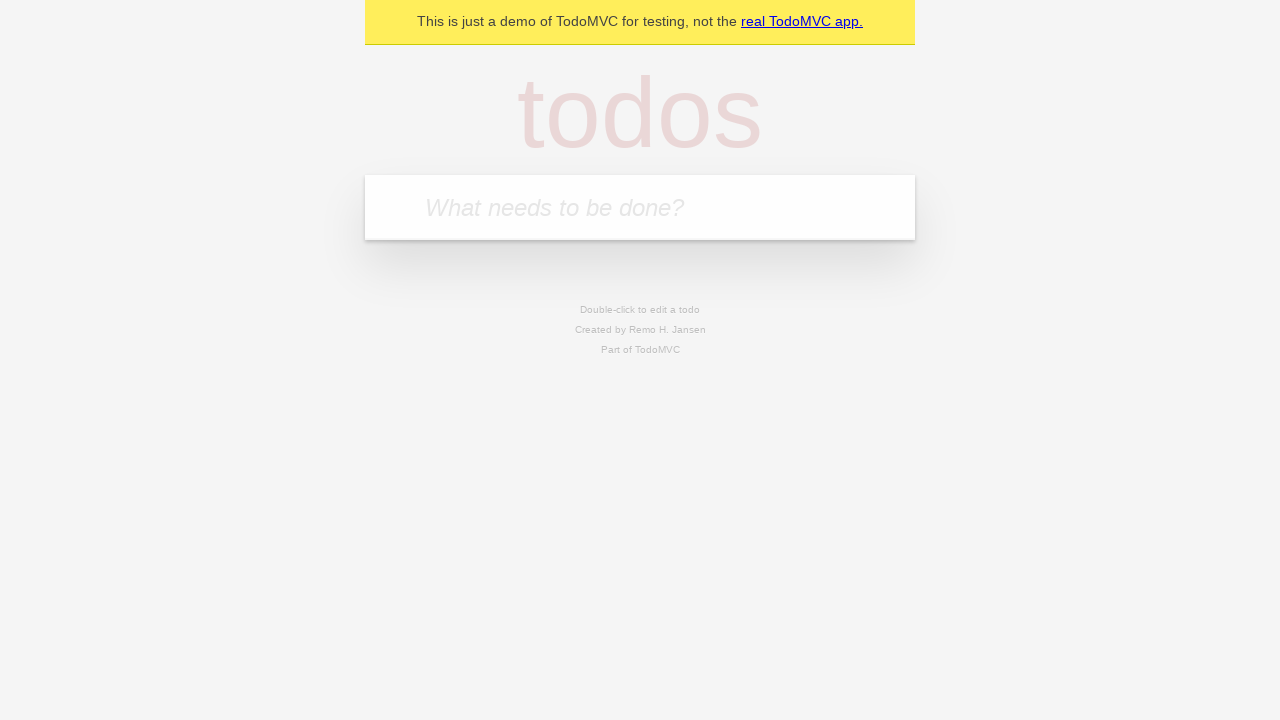

Filled input field with 'buy some cheese' on internal:attr=[placeholder="What needs to be done?"i]
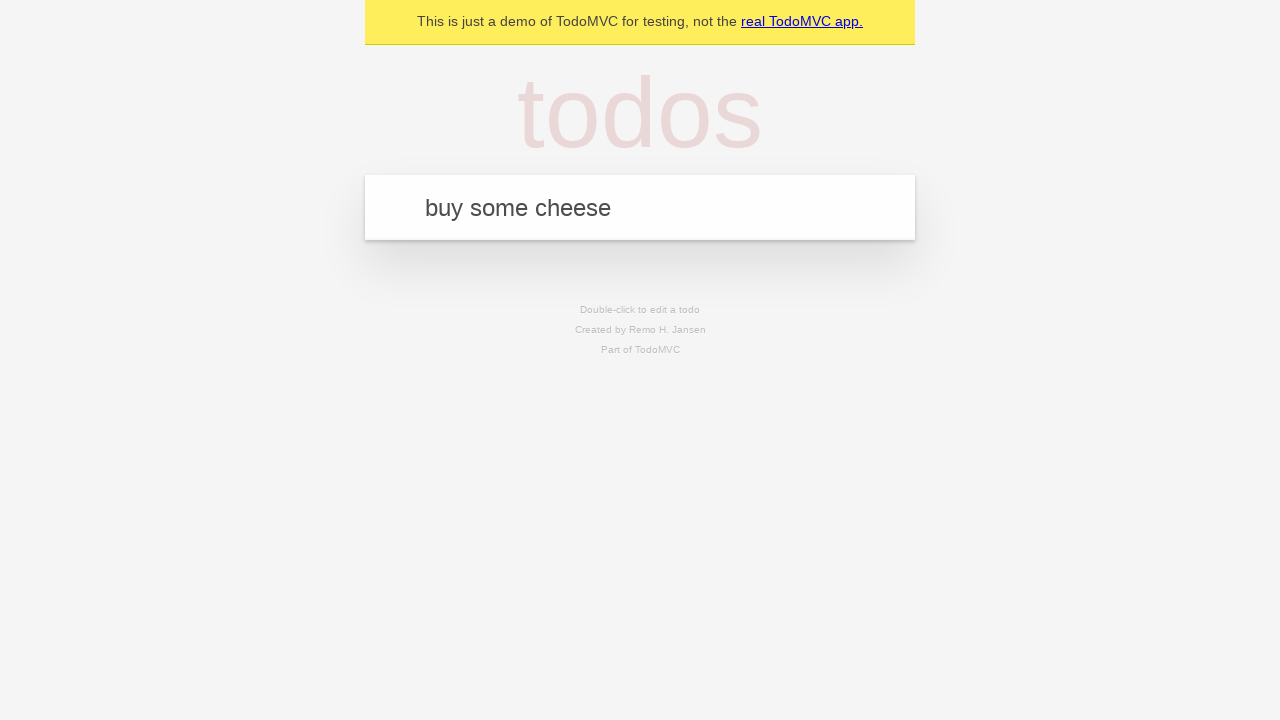

Pressed Enter to create first todo item on internal:attr=[placeholder="What needs to be done?"i]
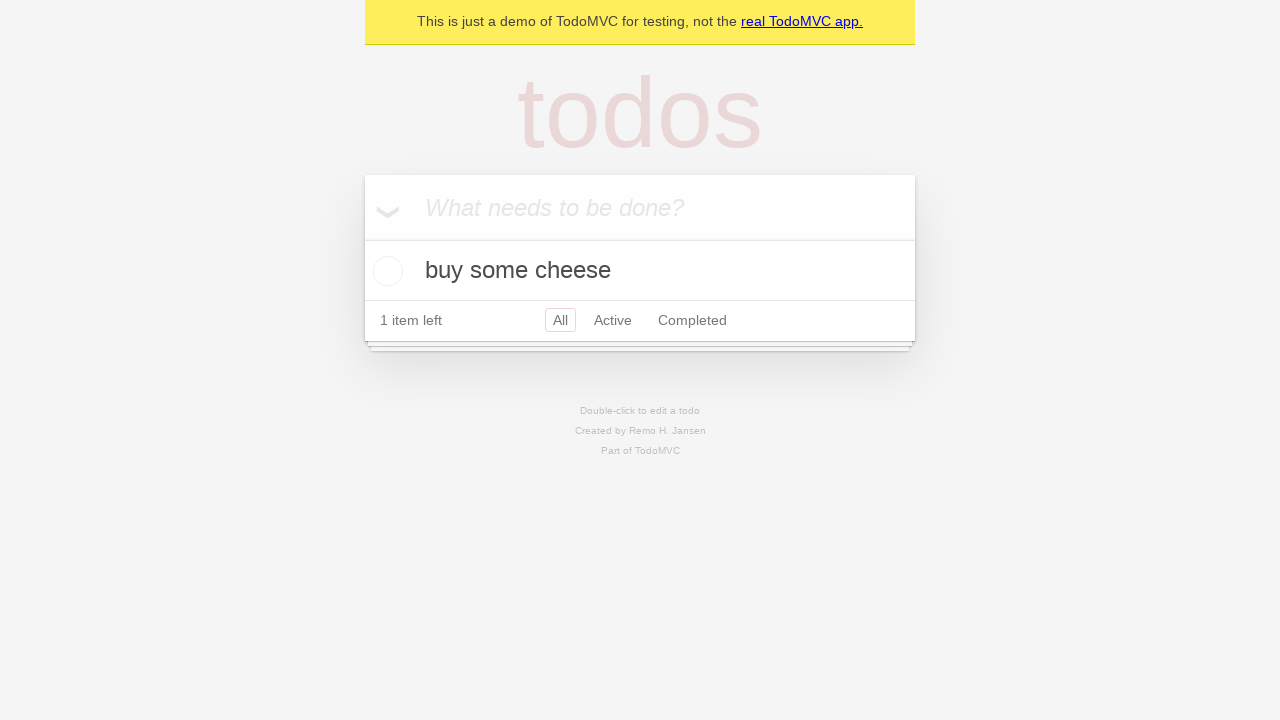

Filled input field with 'feed the cat' on internal:attr=[placeholder="What needs to be done?"i]
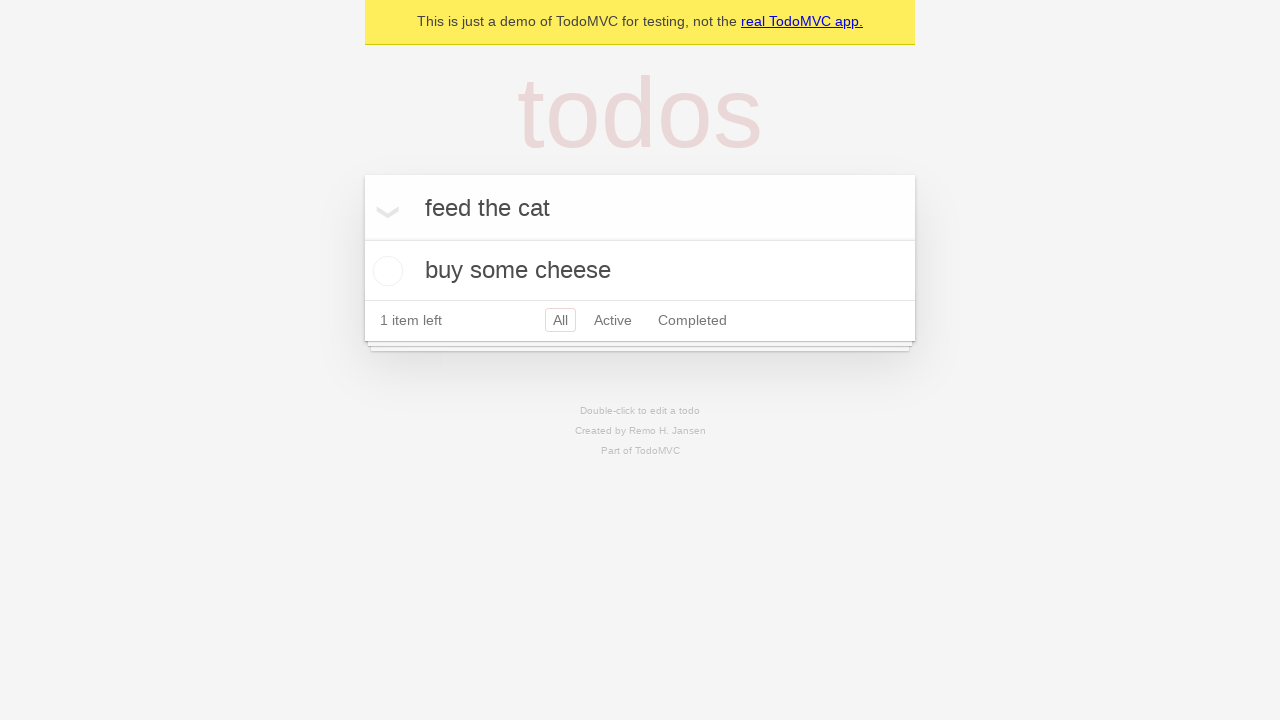

Pressed Enter to create second todo item on internal:attr=[placeholder="What needs to be done?"i]
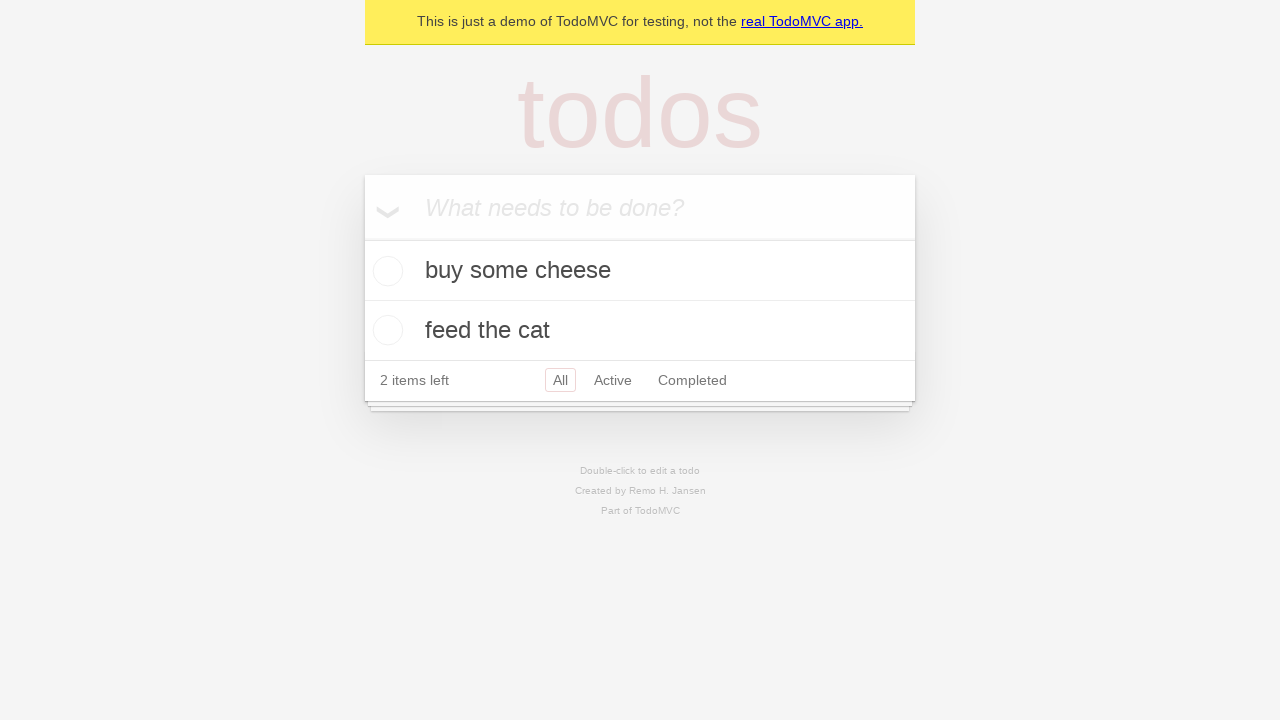

Filled input field with 'book a doctors appointment' on internal:attr=[placeholder="What needs to be done?"i]
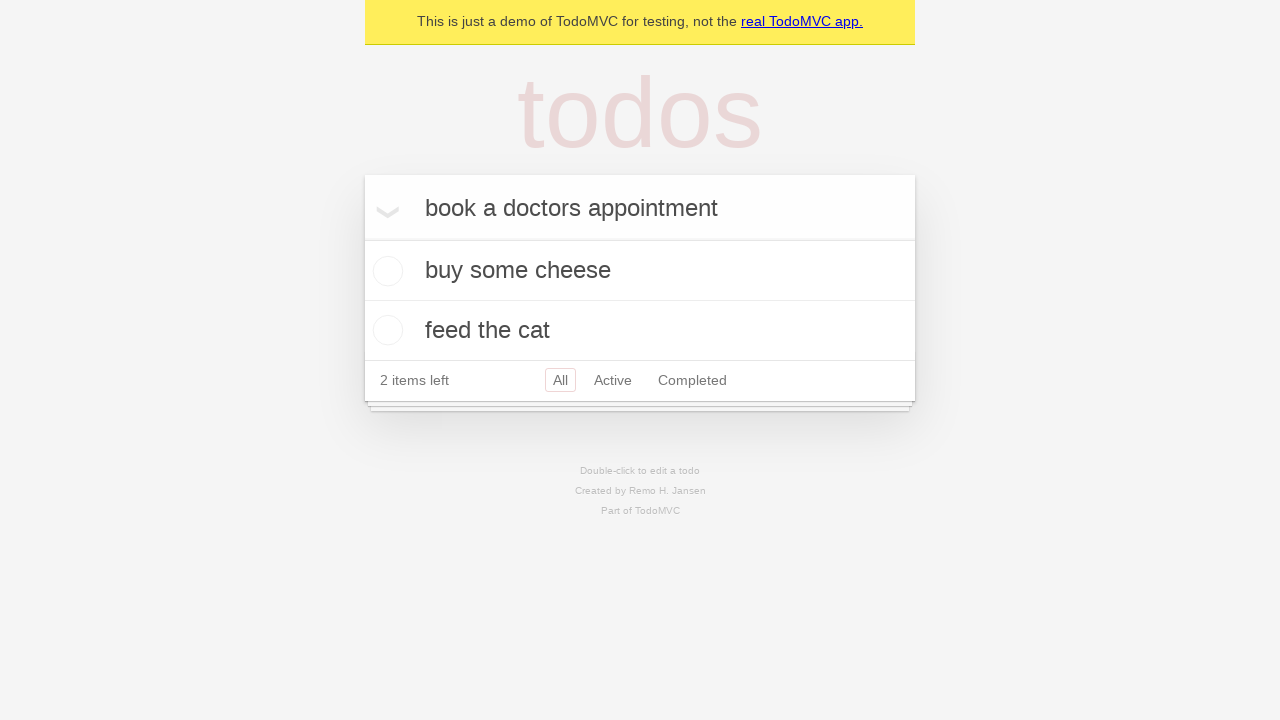

Pressed Enter to create third todo item on internal:attr=[placeholder="What needs to be done?"i]
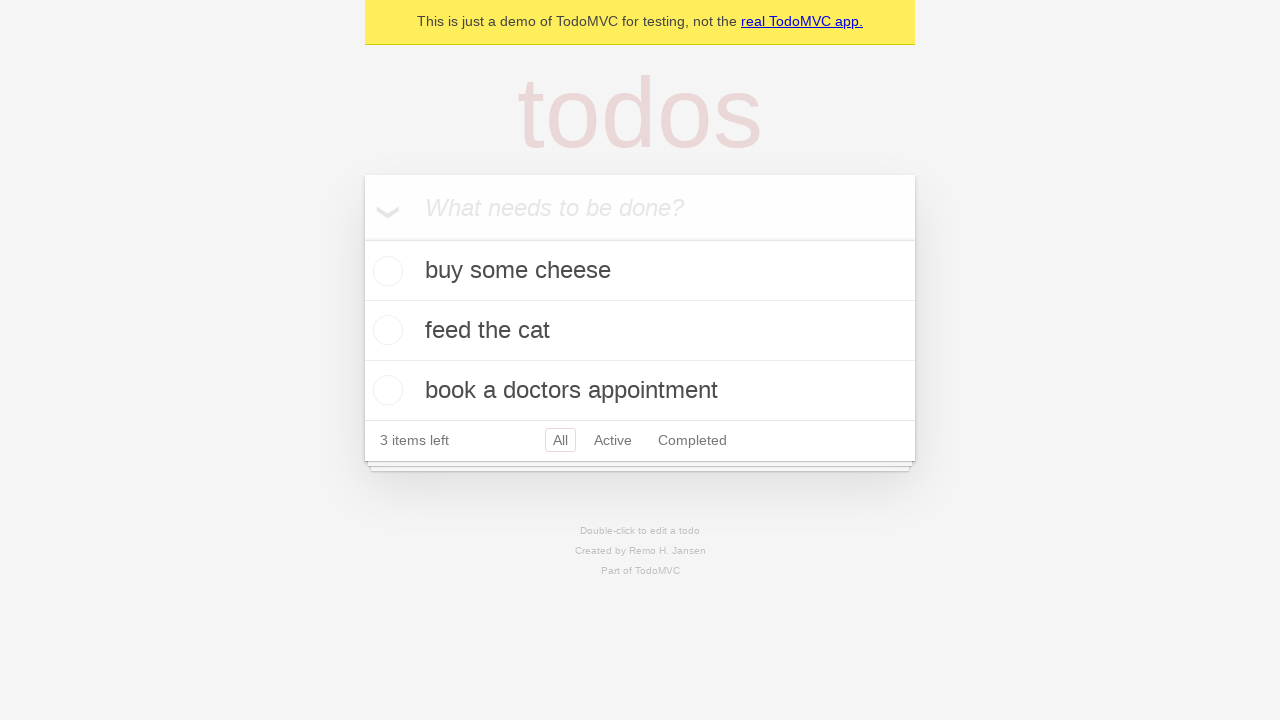

Double-clicked second todo item to enter edit mode at (640, 331) on internal:testid=[data-testid="todo-item"s] >> nth=1
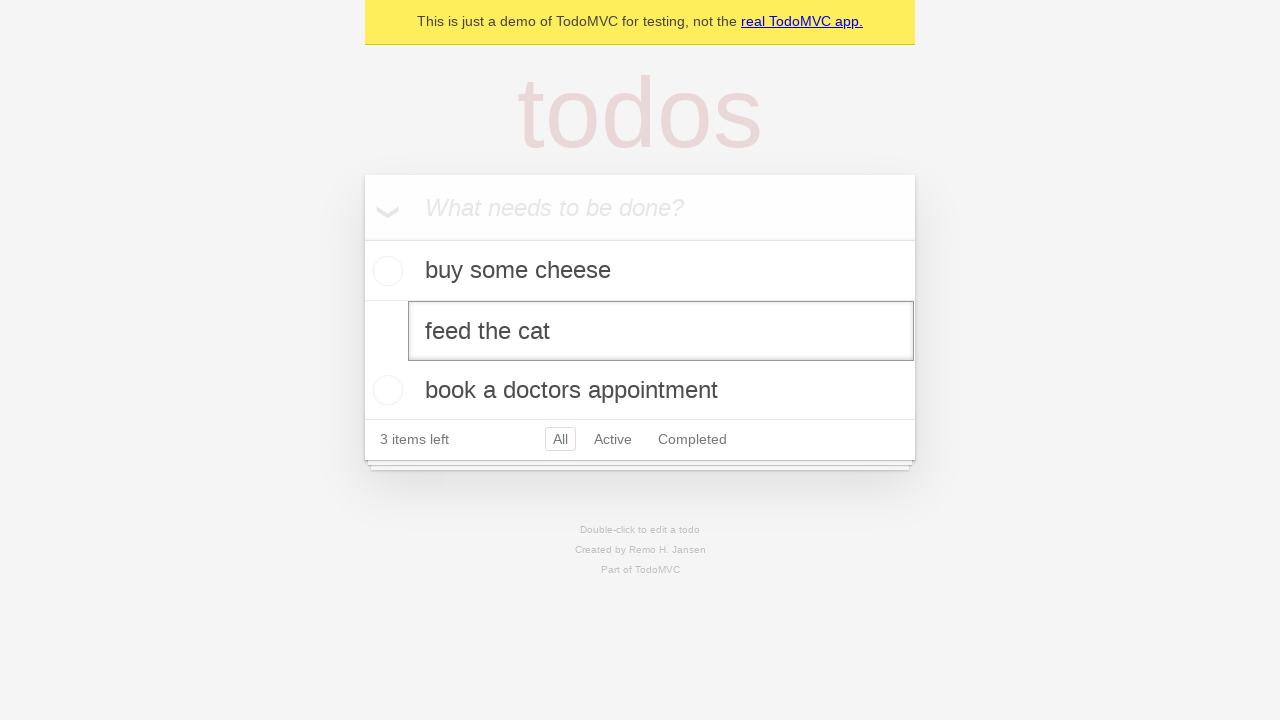

Cleared text from edit field (set to empty string) on internal:testid=[data-testid="todo-item"s] >> nth=1 >> internal:role=textbox[nam
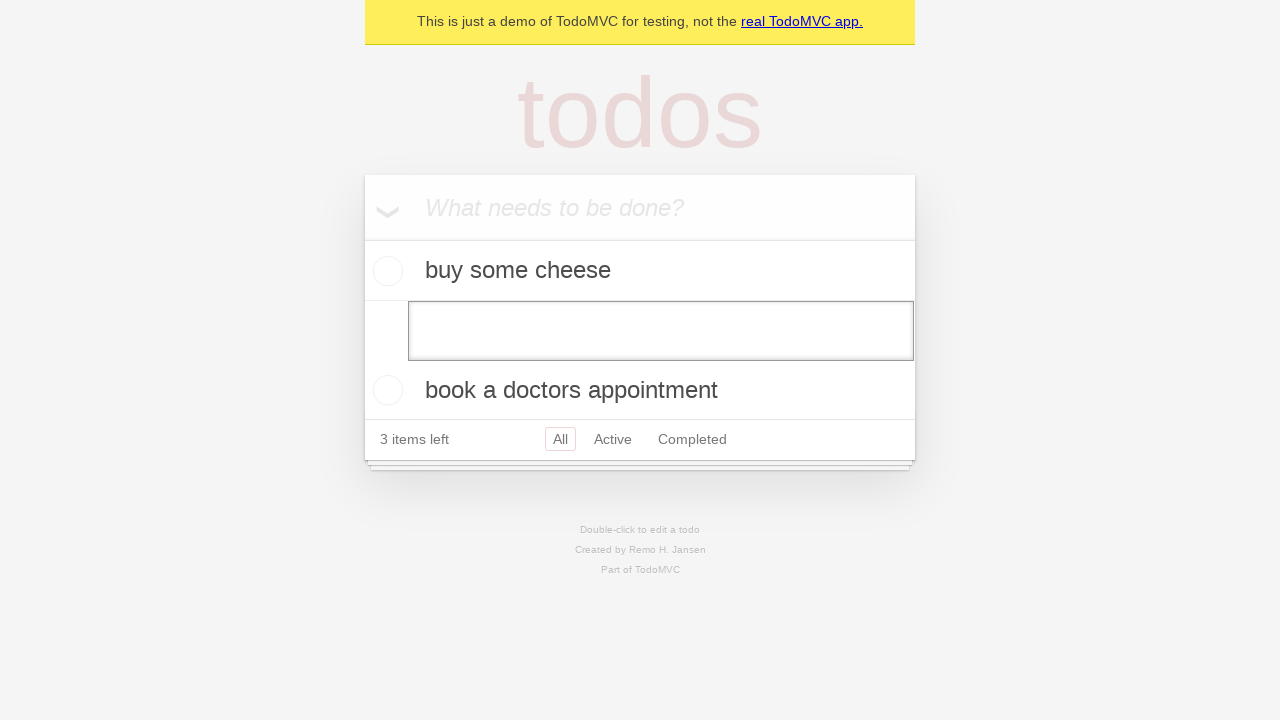

Pressed Enter to confirm edit with empty text, removing the todo item on internal:testid=[data-testid="todo-item"s] >> nth=1 >> internal:role=textbox[nam
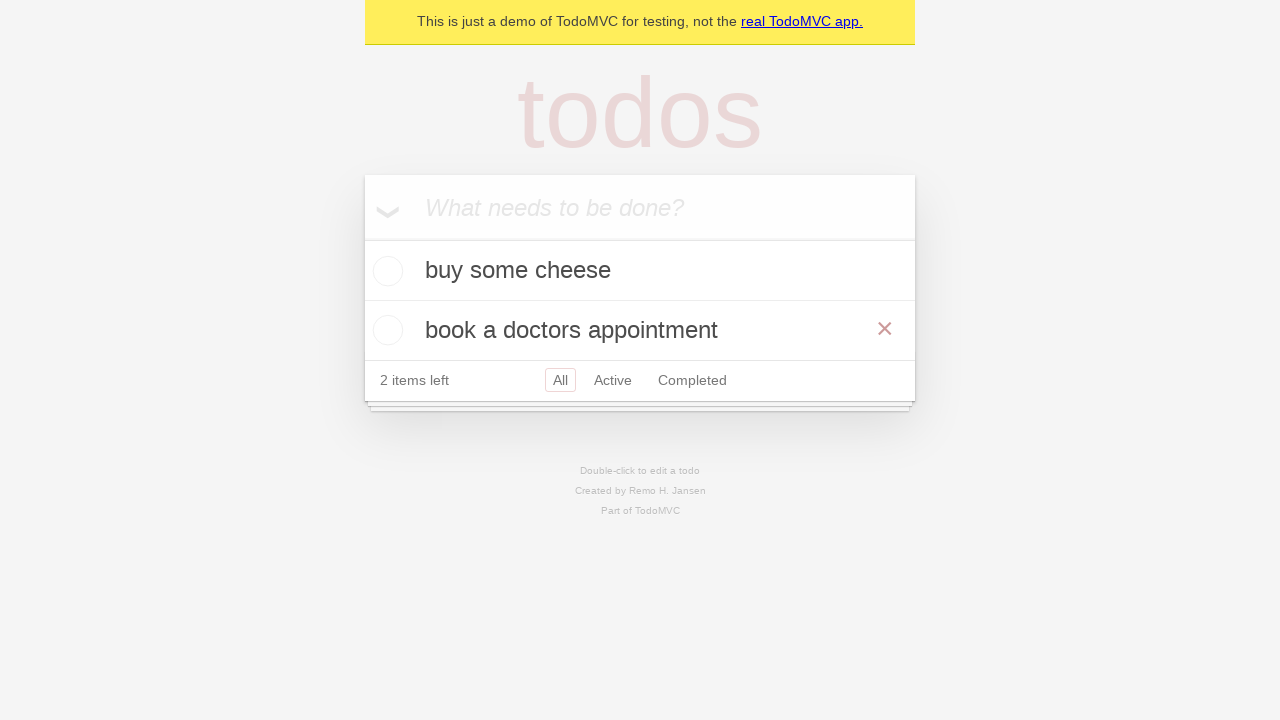

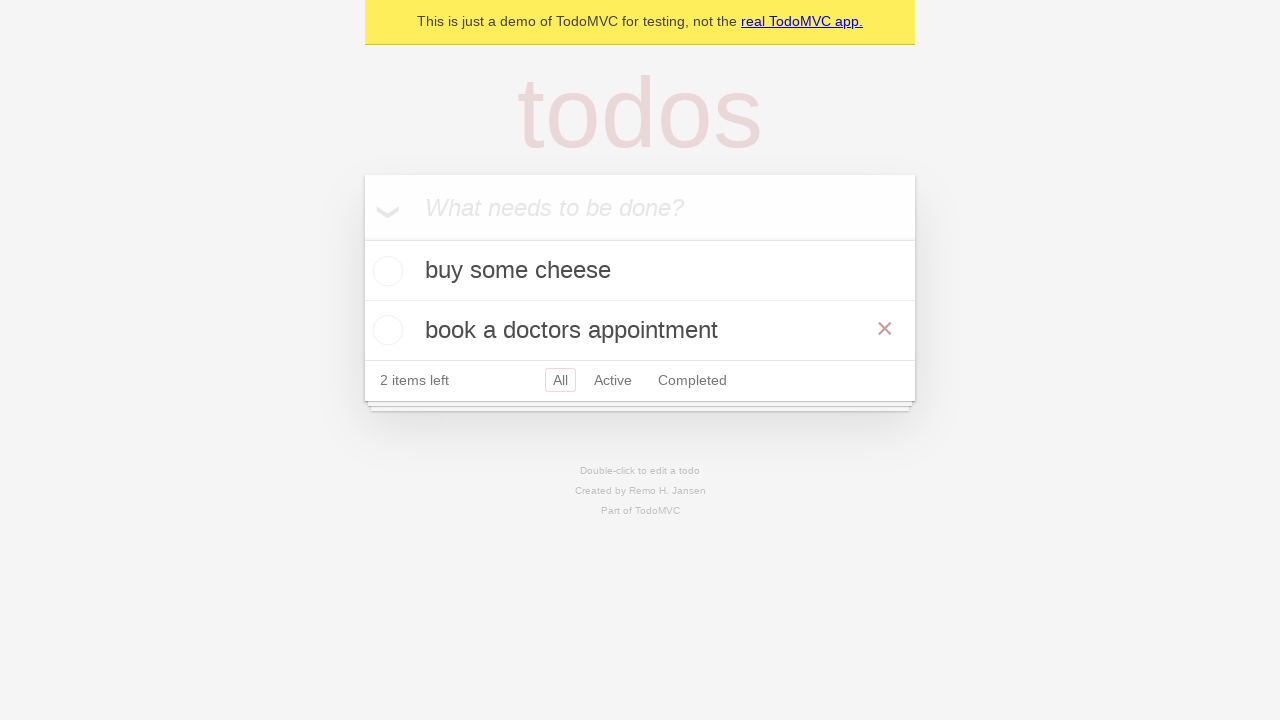